Navigates to Selenium downloads page and triggers a print dialog using Ctrl+P keyboard shortcut, then attempts to dismiss it using Tab and Enter keys

Starting URL: https://www.selenium.dev/downloads/

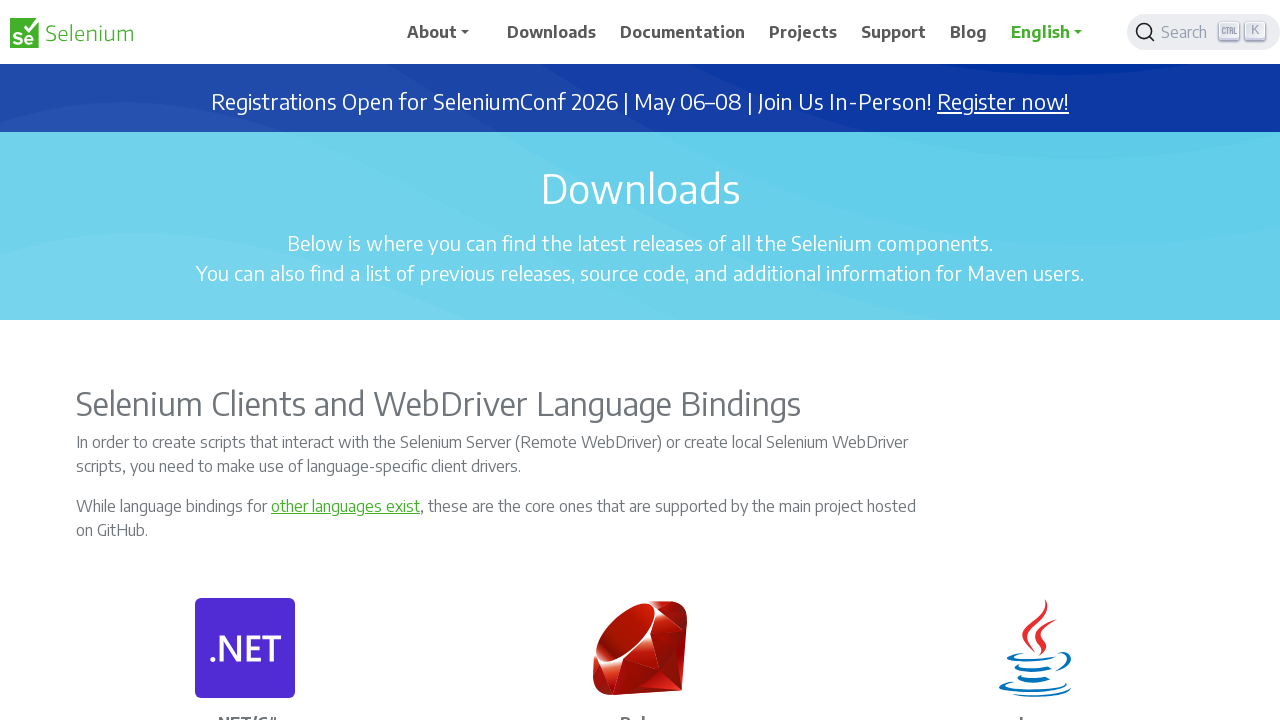

Navigated to Selenium downloads page
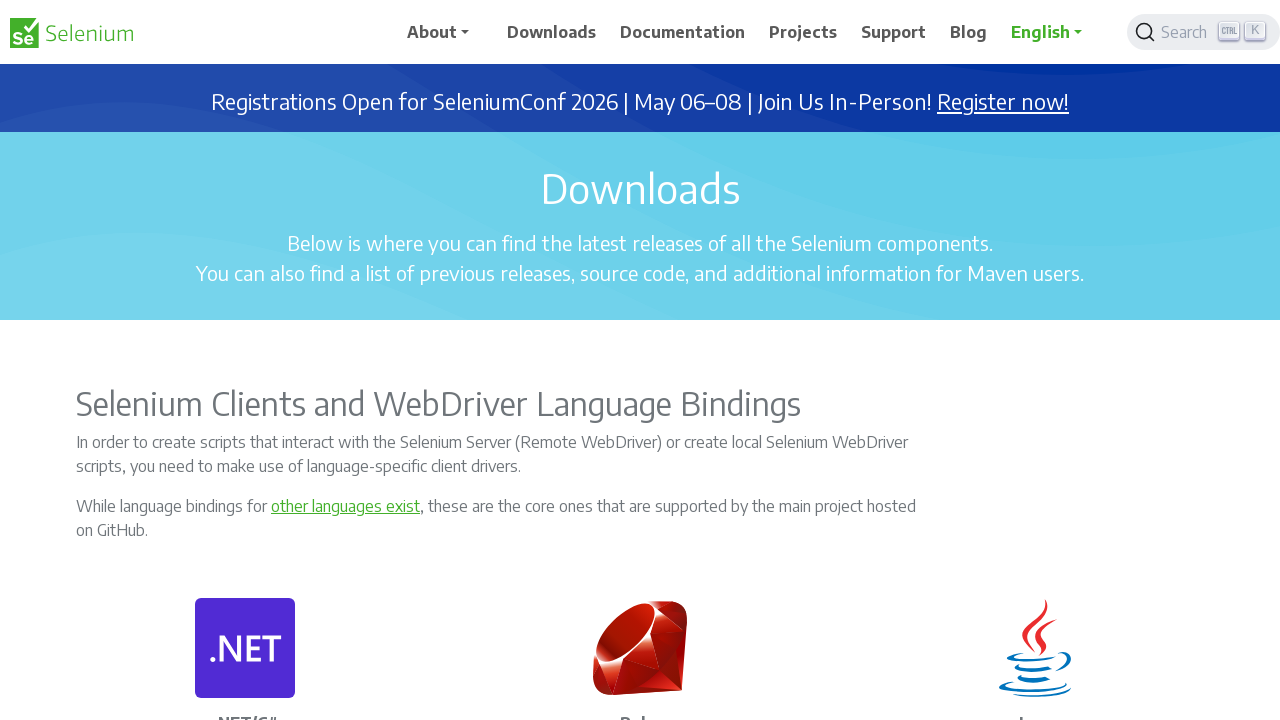

Triggered print dialog with Ctrl+P keyboard shortcut
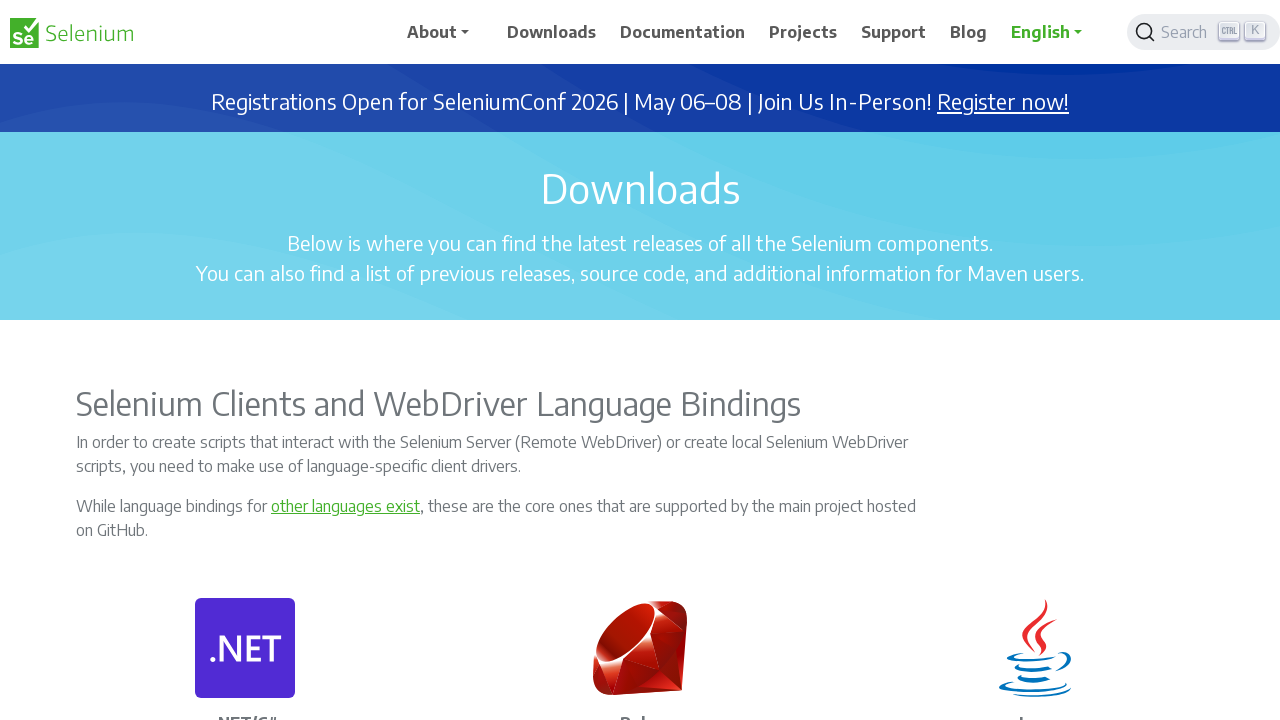

Waited 2 seconds for print dialog to appear
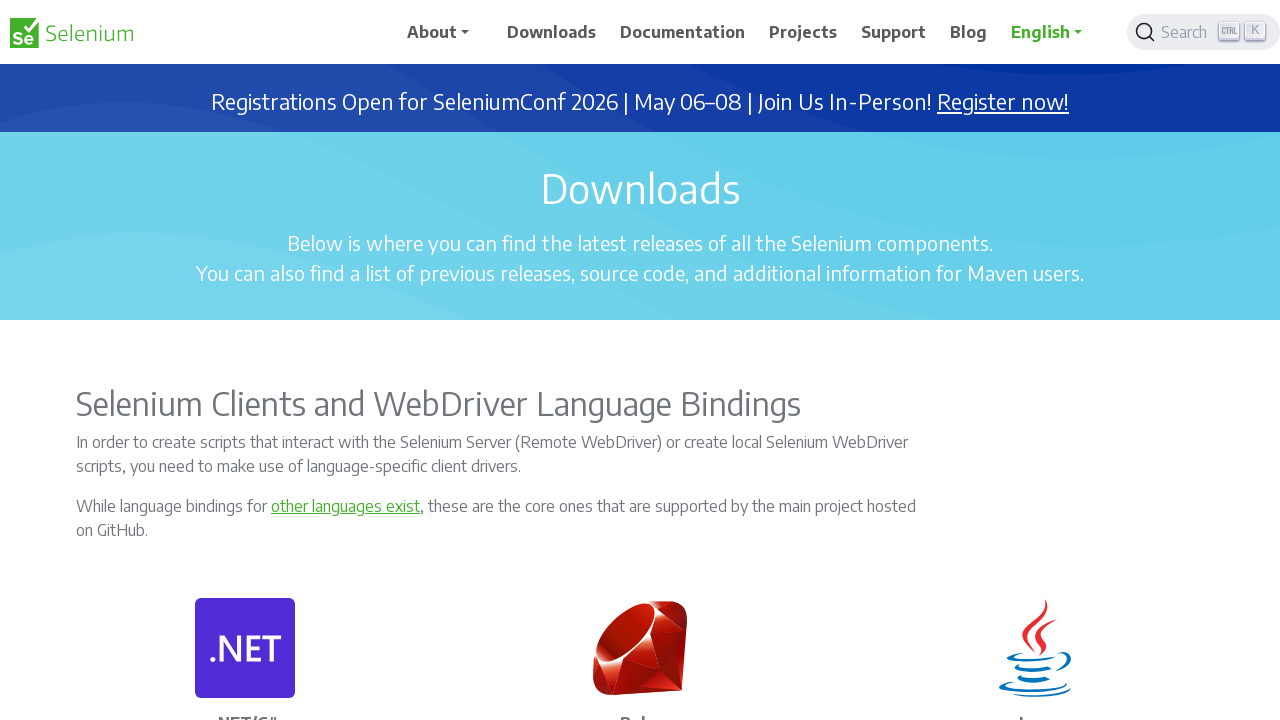

Pressed Tab to navigate to cancel button in print dialog
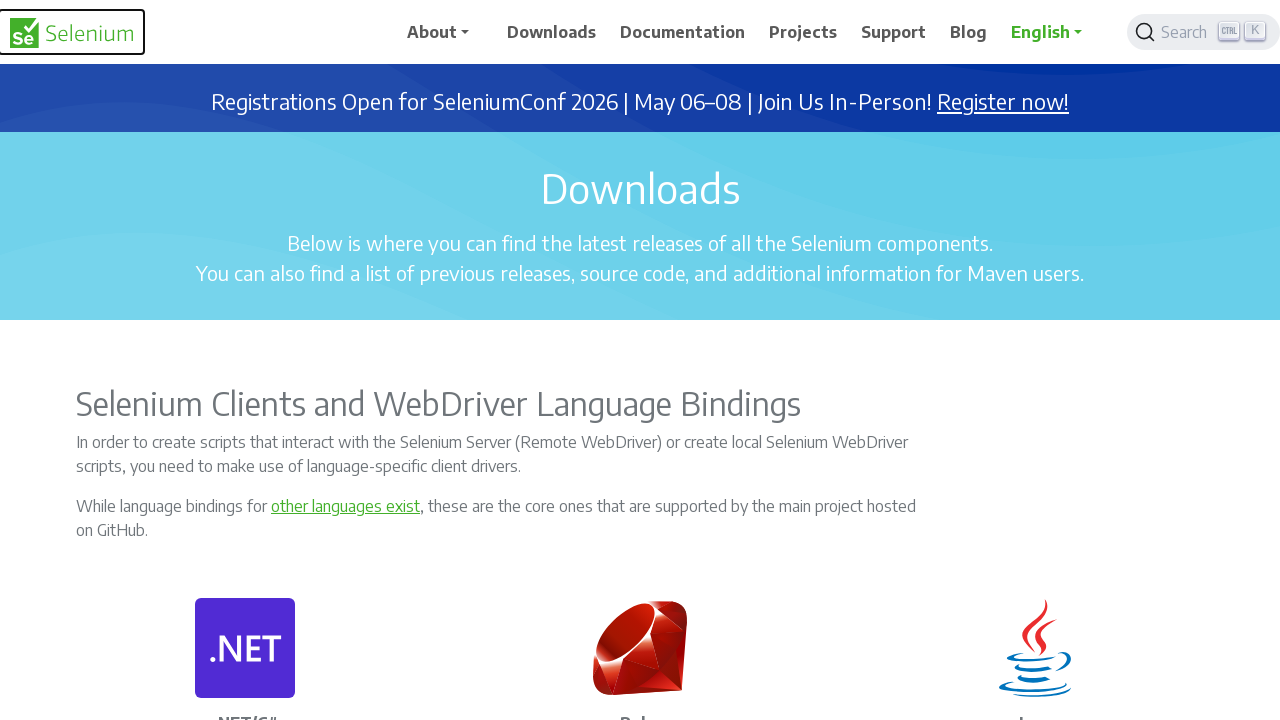

Pressed Enter to dismiss the print dialog
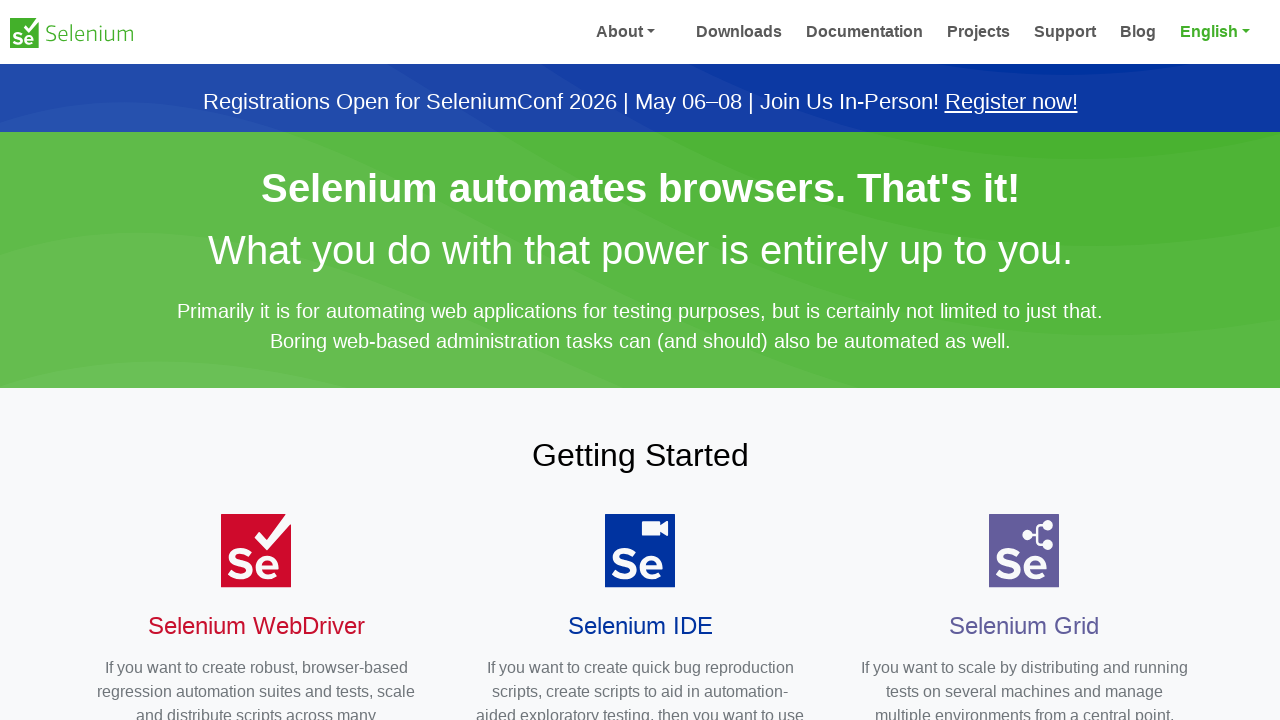

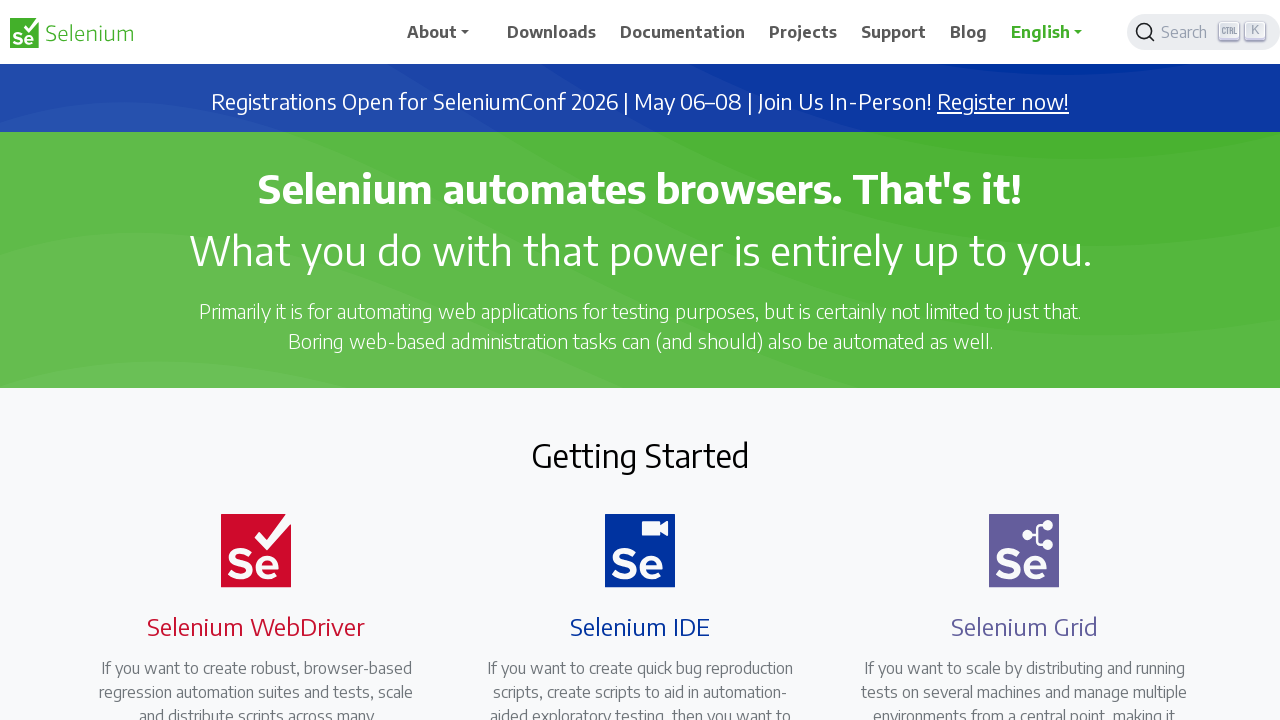